Tests various UI elements on a demo site including radio buttons, checkboxes, and web tables with pagination. The test clicks through different sections and interacts with multiple form controls.

Starting URL: https://demo-project.wedevx.co

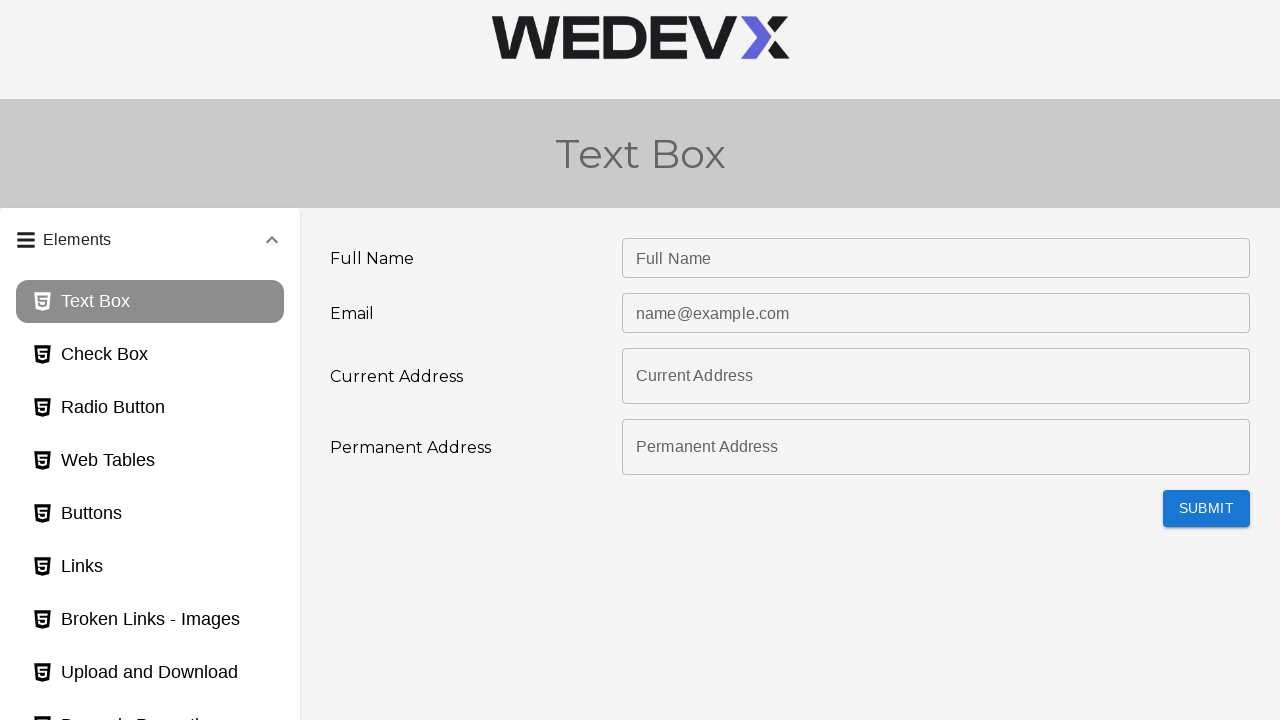

Clicked on radio button page section at (150, 408) on #radioButton_page
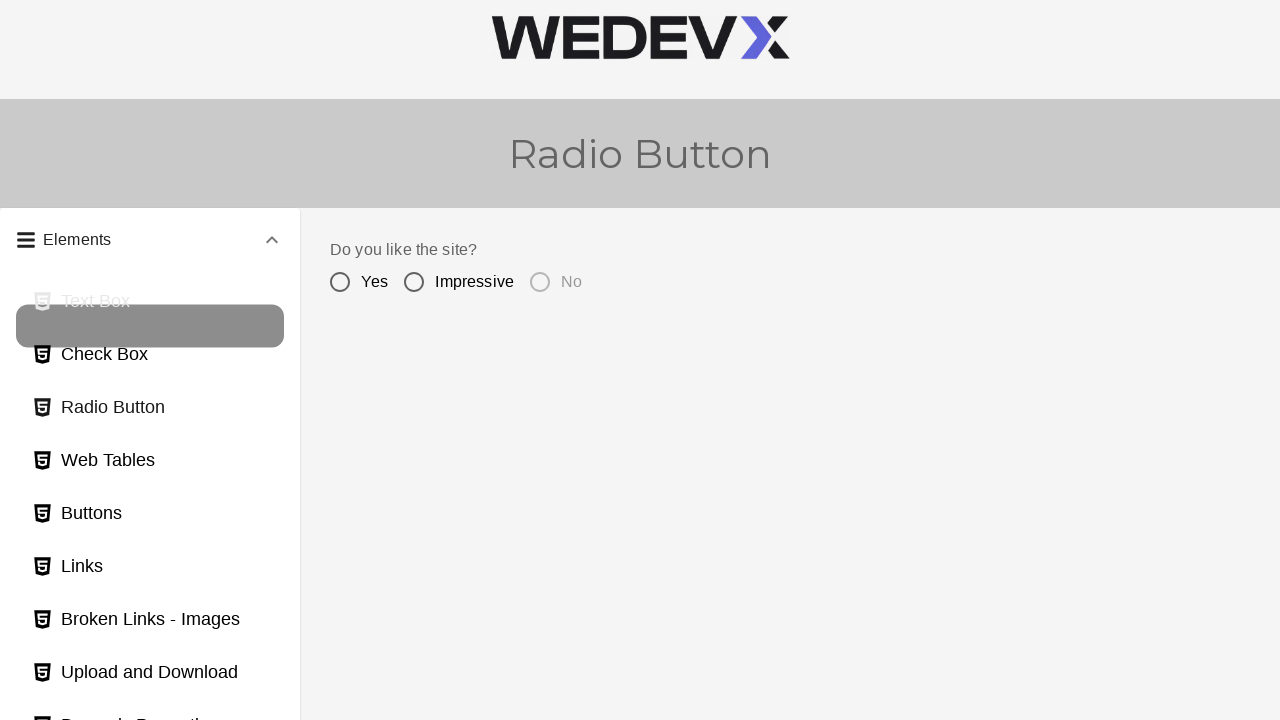

Clicked Yes radio button at (354, 282) on #yesRadio
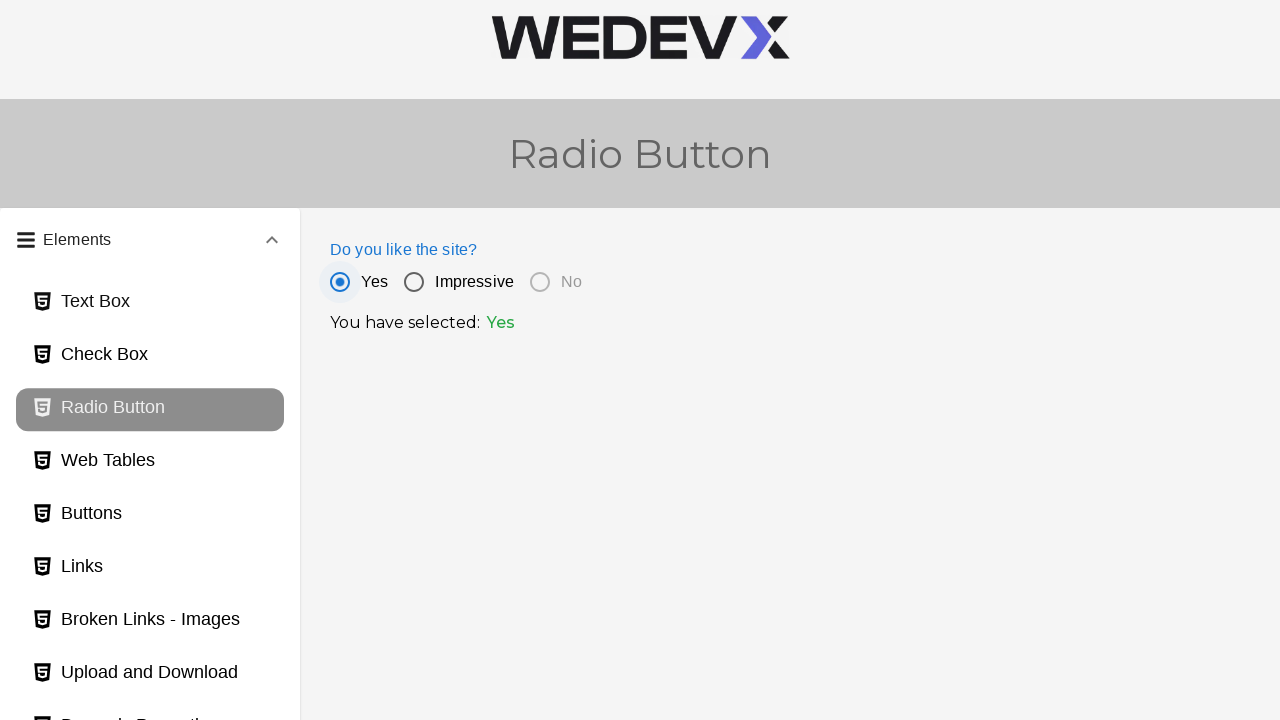

Clicked Impressive radio button at (454, 282) on #impressiveRadio
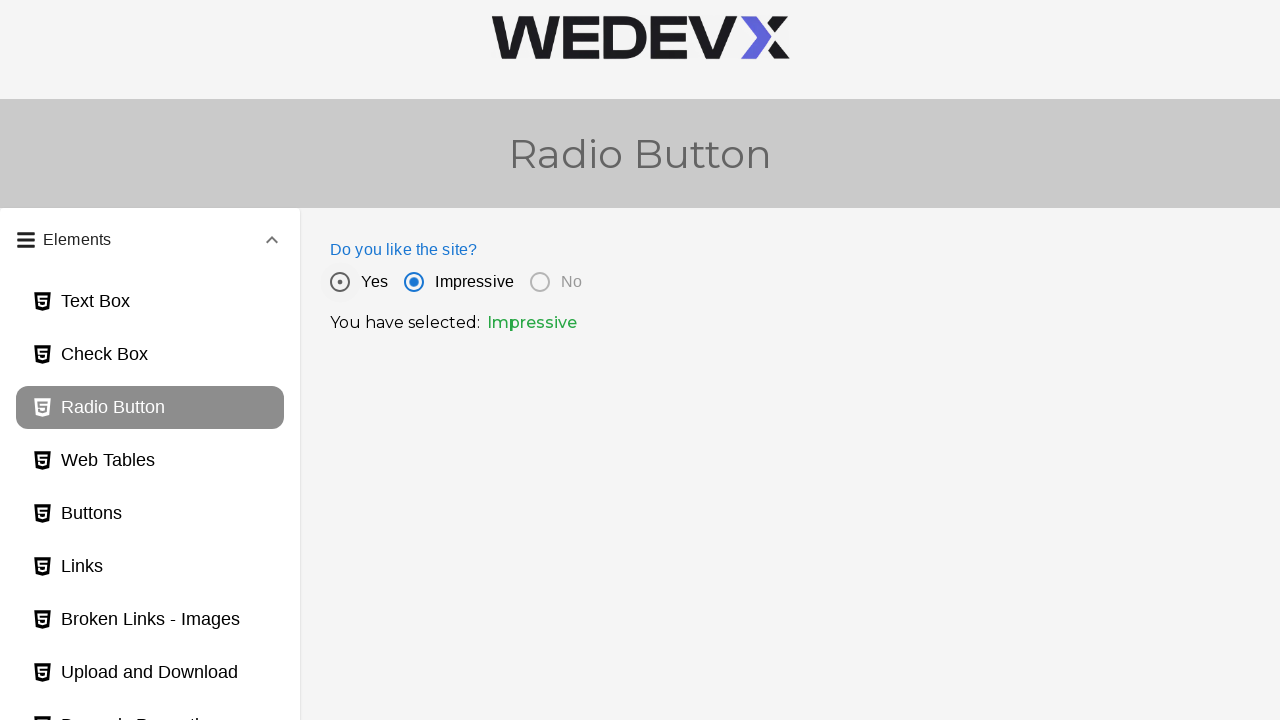

Navigated to checkbox page section at (150, 355) on #checkBox_page
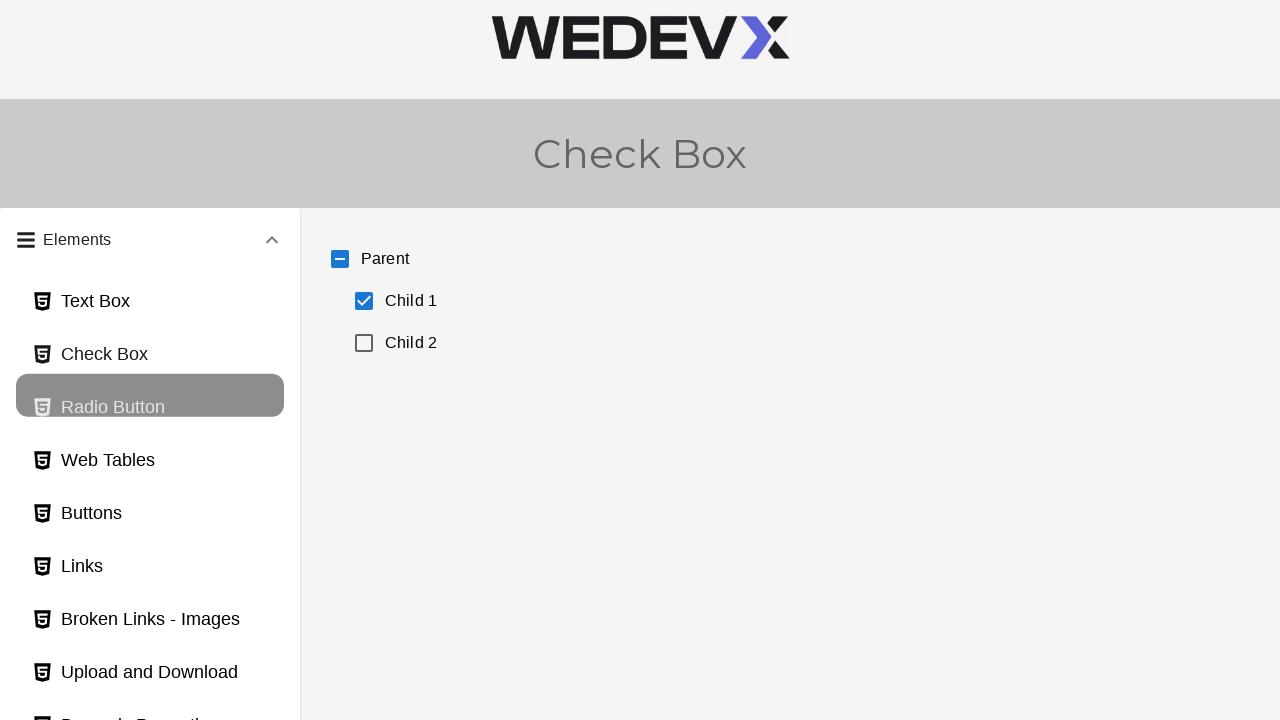

Clicked child1 checkbox at (788, 301) on #child1
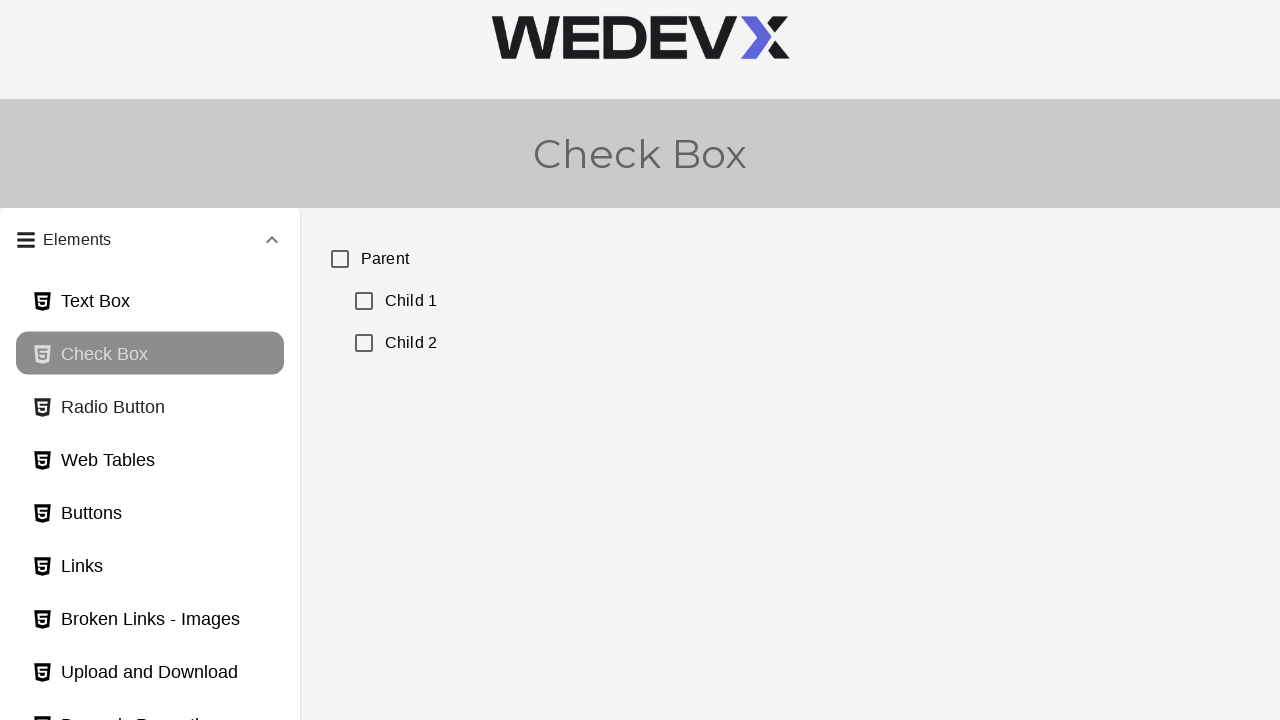

Clicked child2 checkbox at (788, 343) on #child2
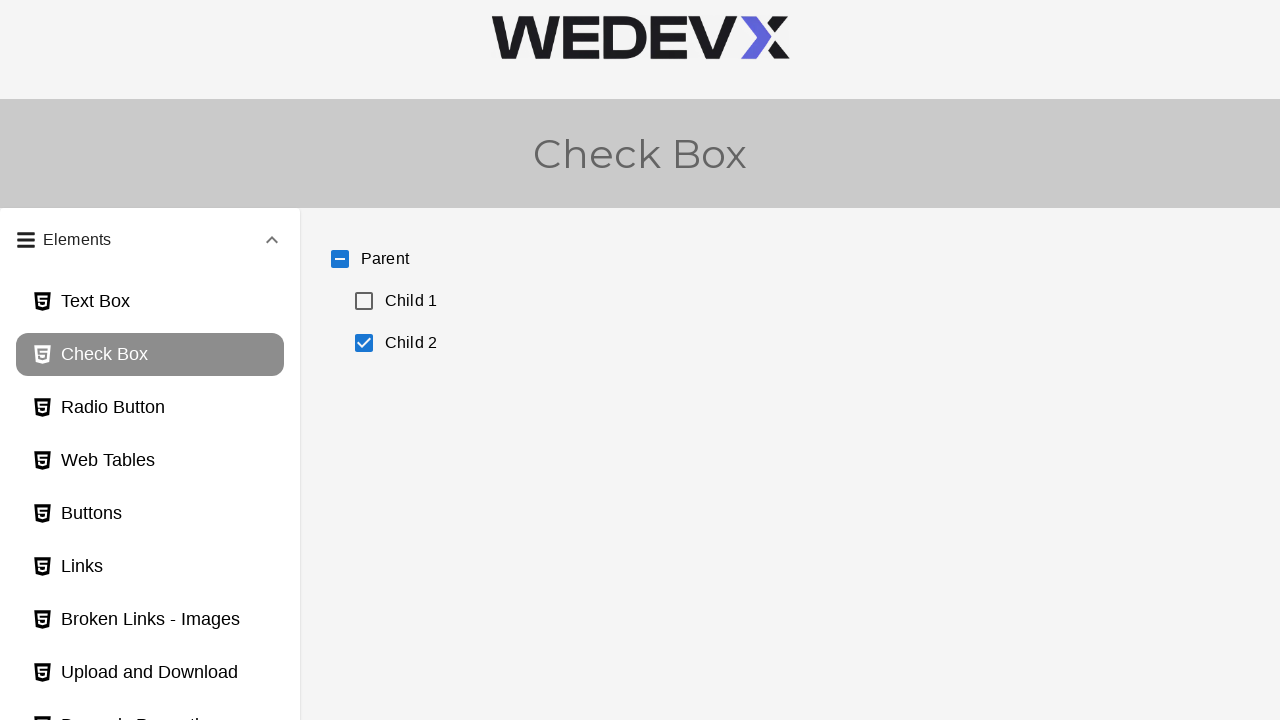

Clicked child1 checkbox again to uncheck at (788, 301) on #child1
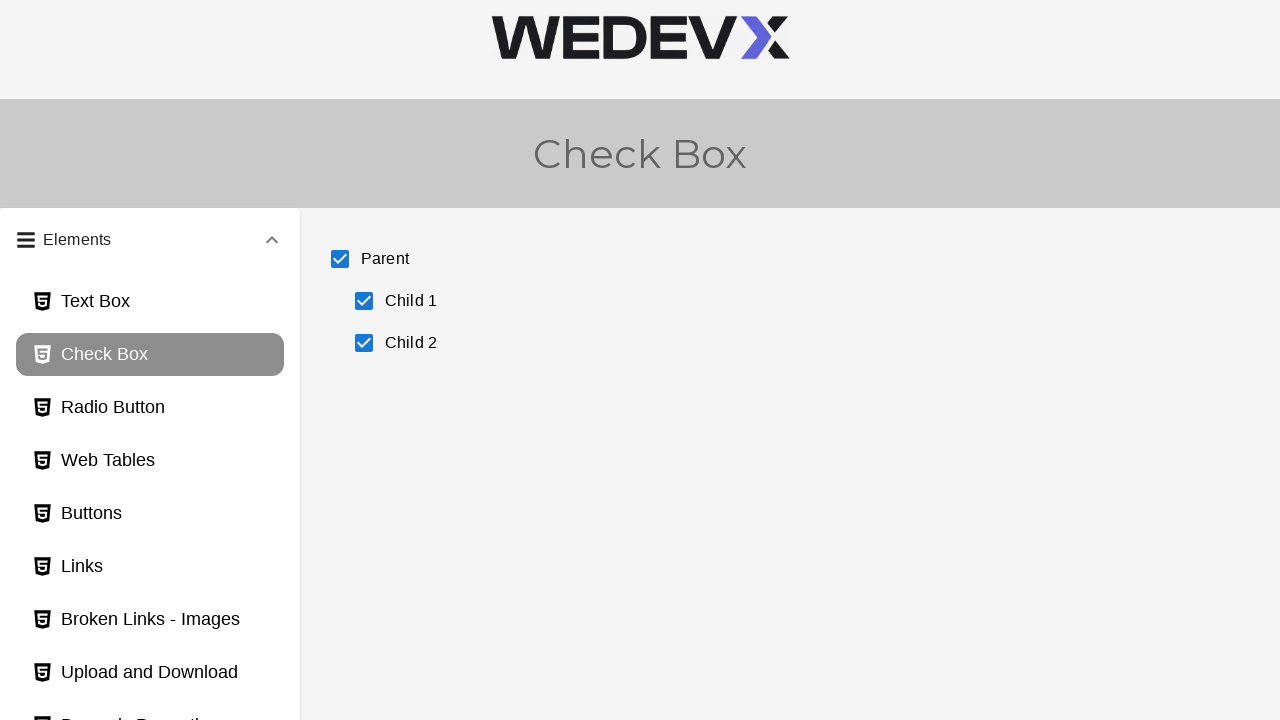

Navigated to web tables page section at (150, 461) on #webTables_page
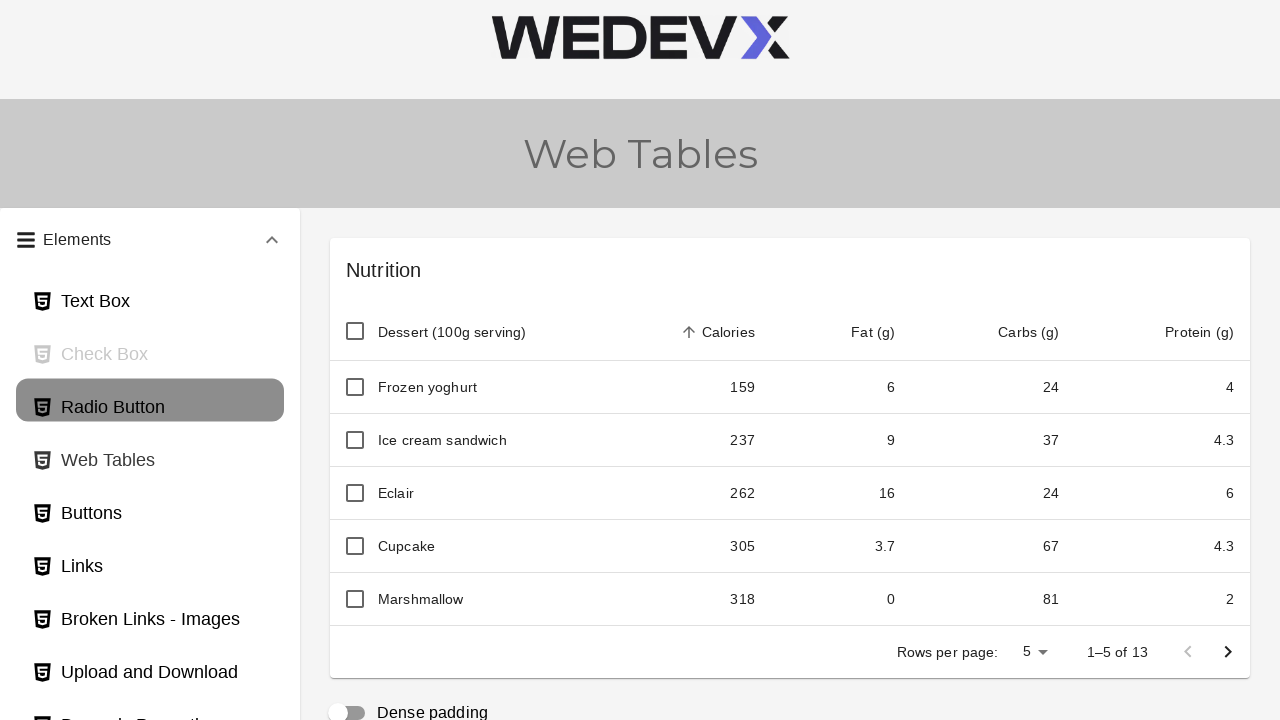

Selected table row 2 checkbox at (498, 493) on #enhanced-table-checkbox-2
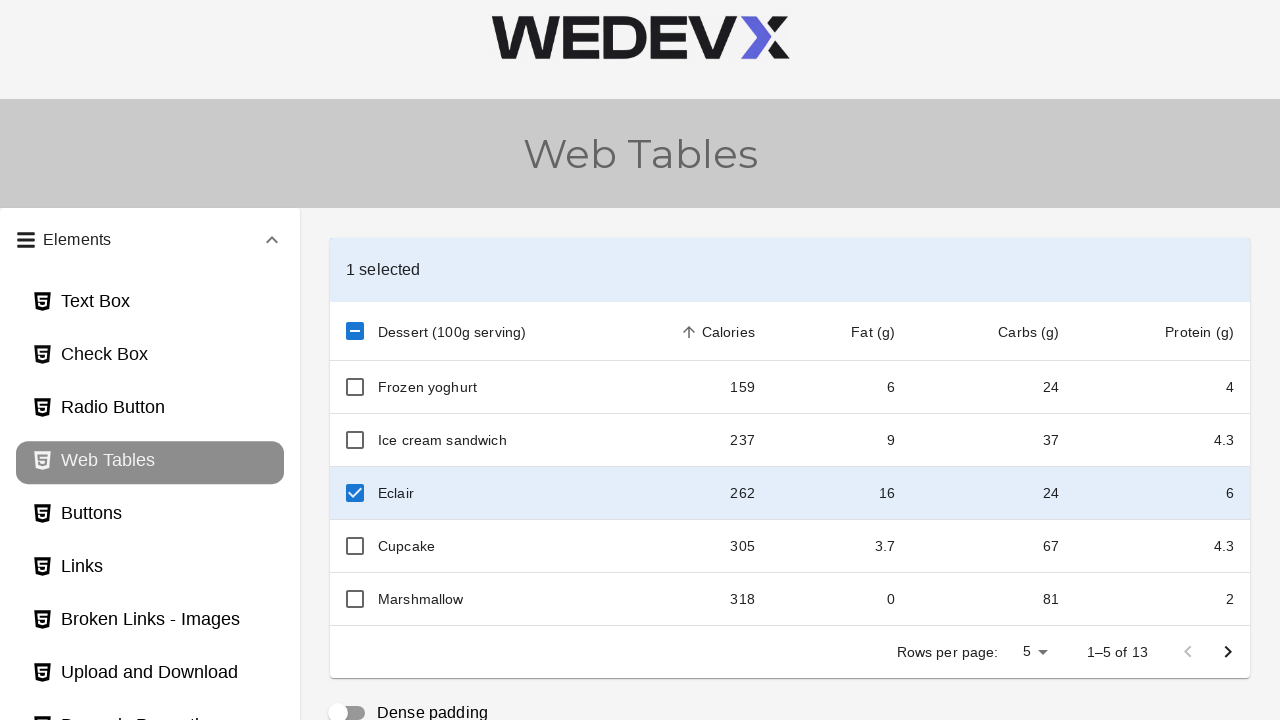

Selected table row 3 checkbox at (498, 546) on #enhanced-table-checkbox-3
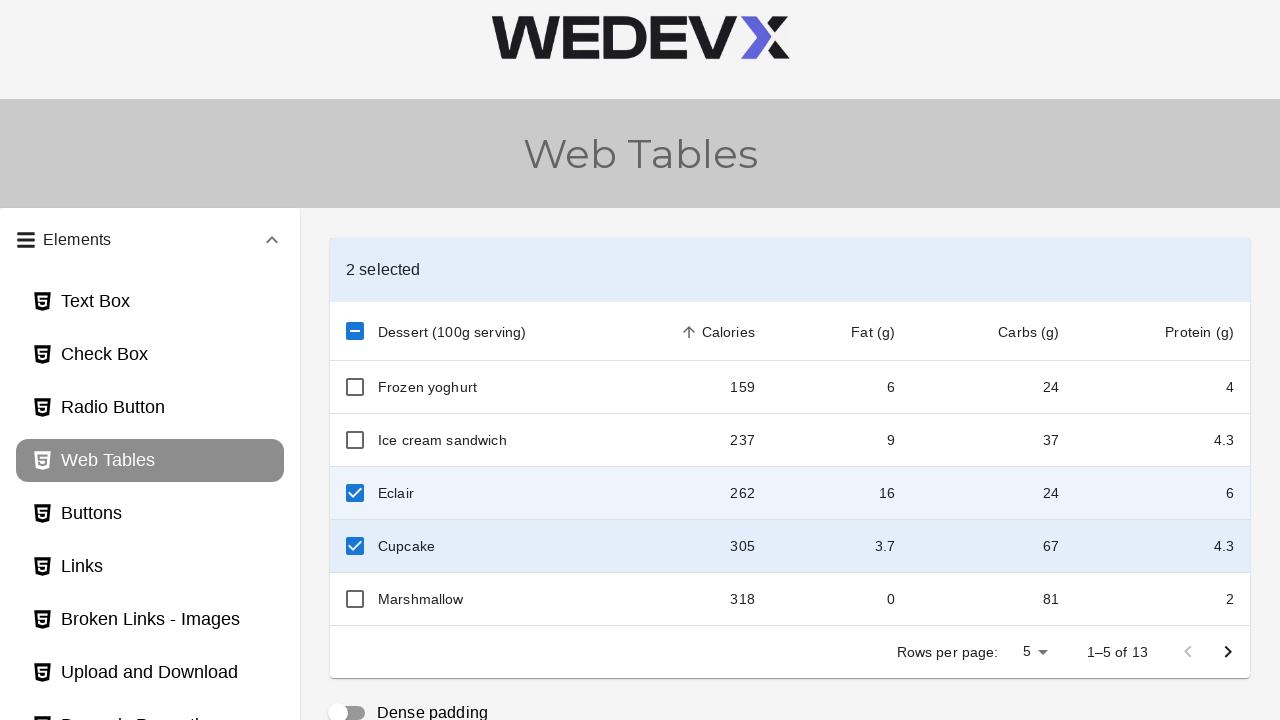

Selected table row 4 checkbox at (498, 599) on #enhanced-table-checkbox-4
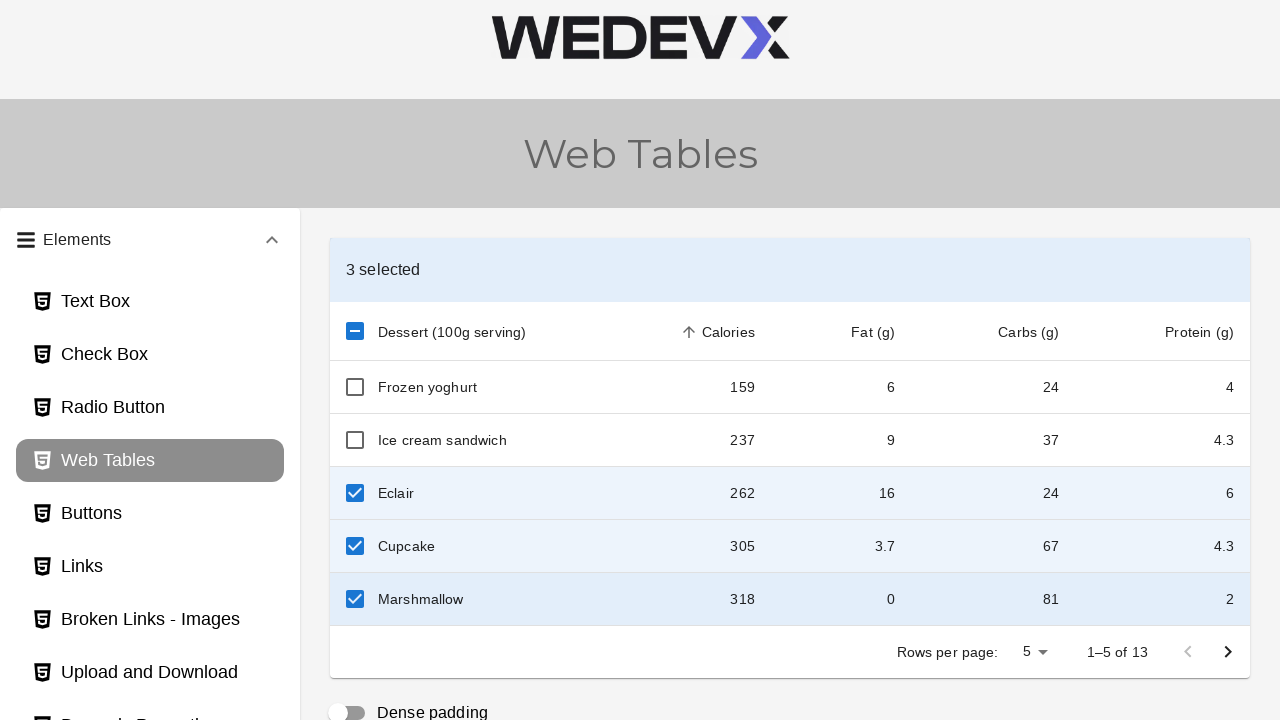

Clicked next page button in web table at (1228, 652) on button[aria-label='Go to next page']
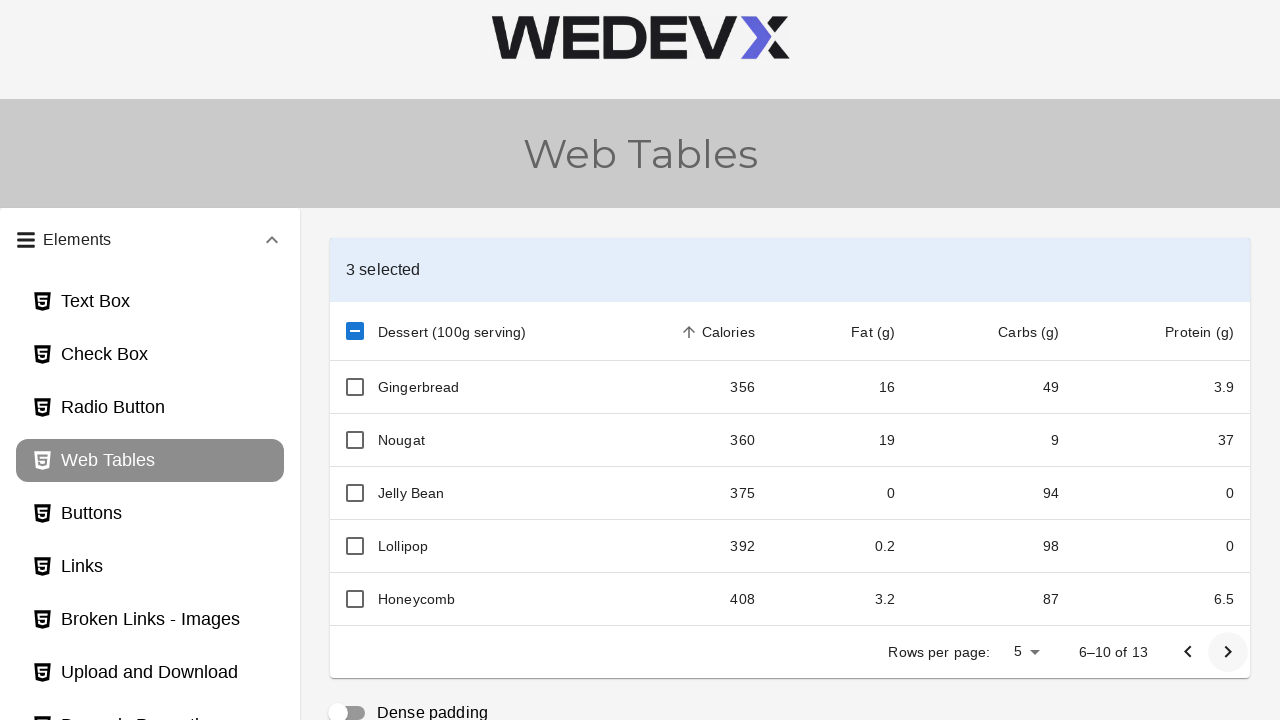

Waited for table pagination transition
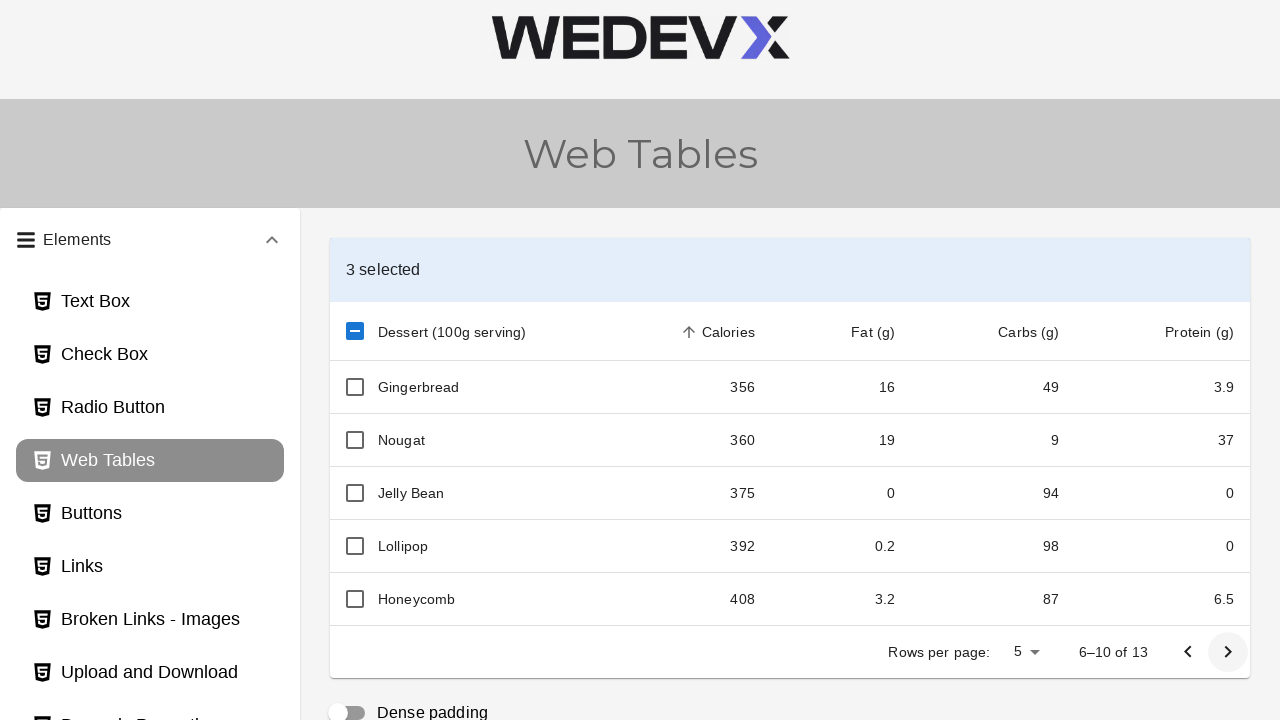

Selected table row 3 checkbox on second page at (498, 546) on #enhanced-table-checkbox-3
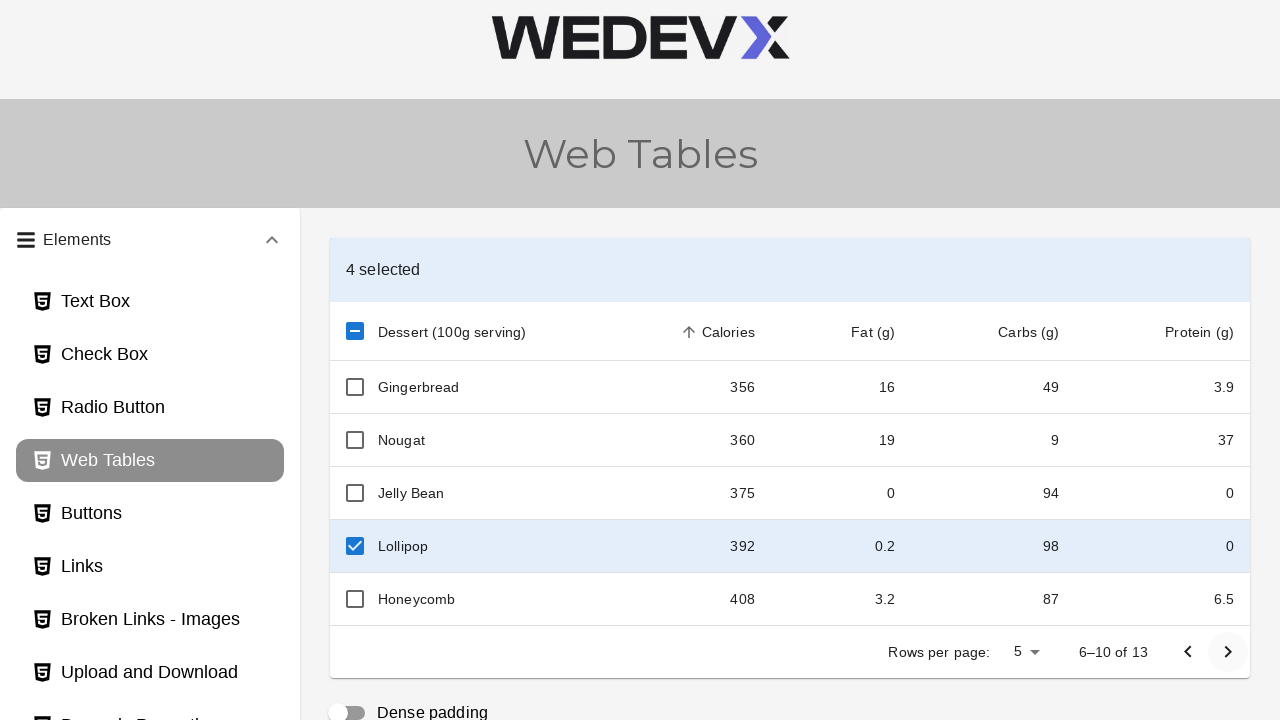

Selected table row 1 checkbox on second page at (498, 440) on #enhanced-table-checkbox-1
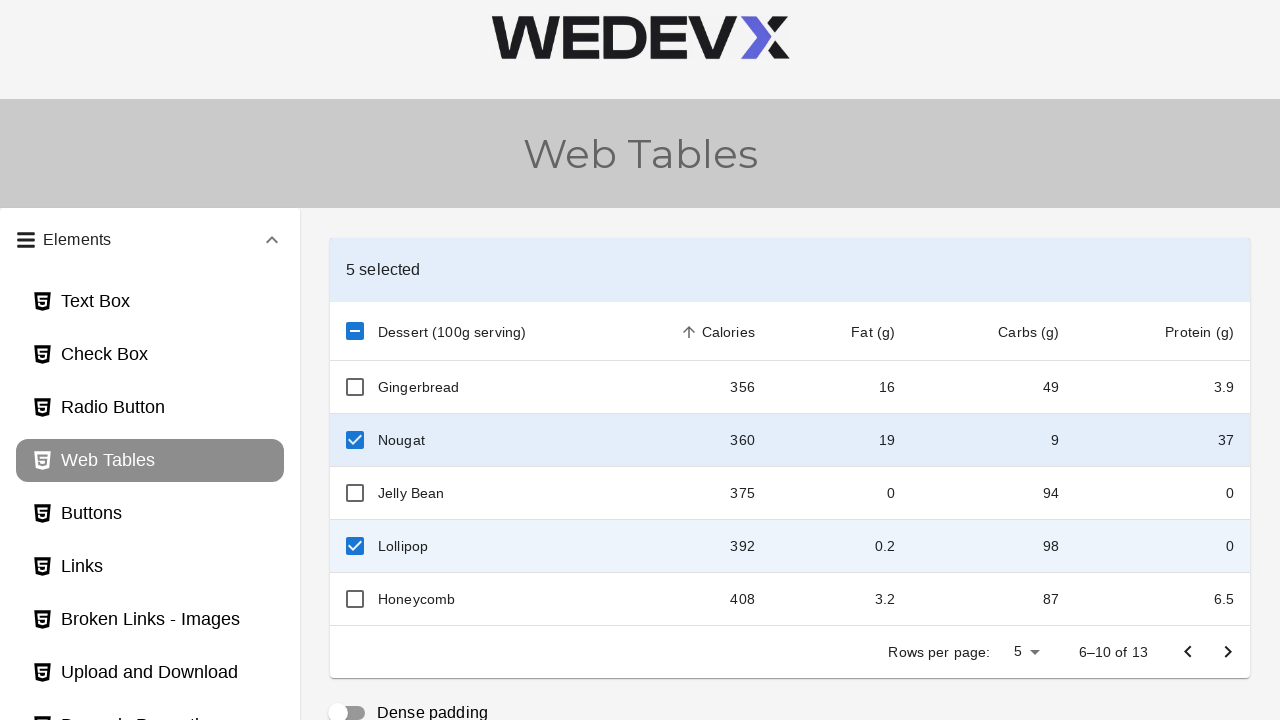

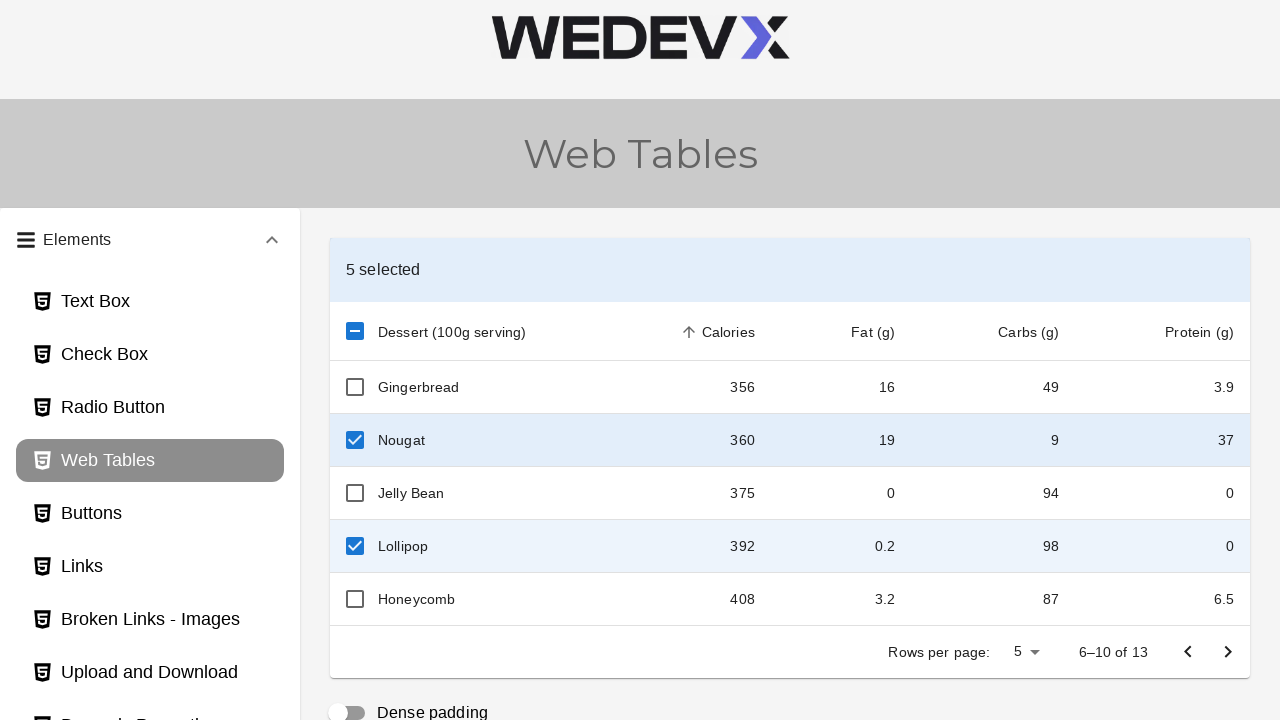